Tests the Text Box element form by filling in user details (name, email, addresses) and verifying the output displays correctly after submission.

Starting URL: https://demoqa.com

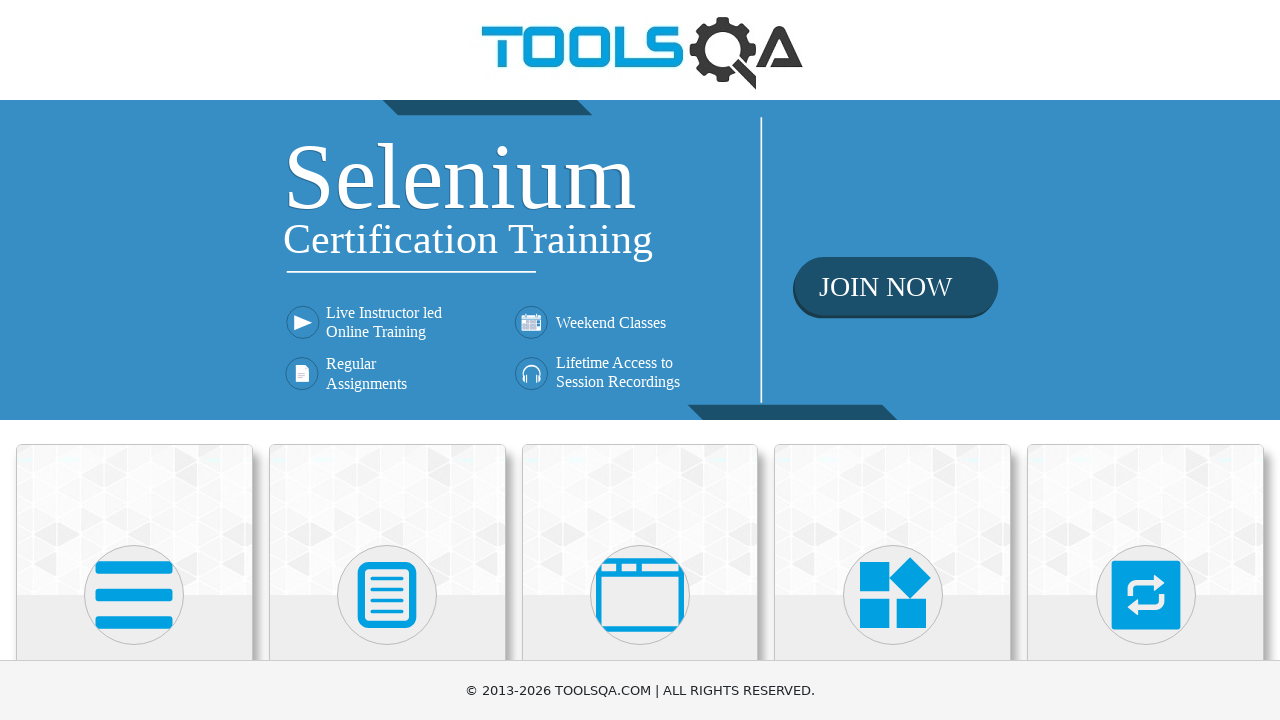

Clicked on Elements category at (134, 360) on internal:text="Elements"i
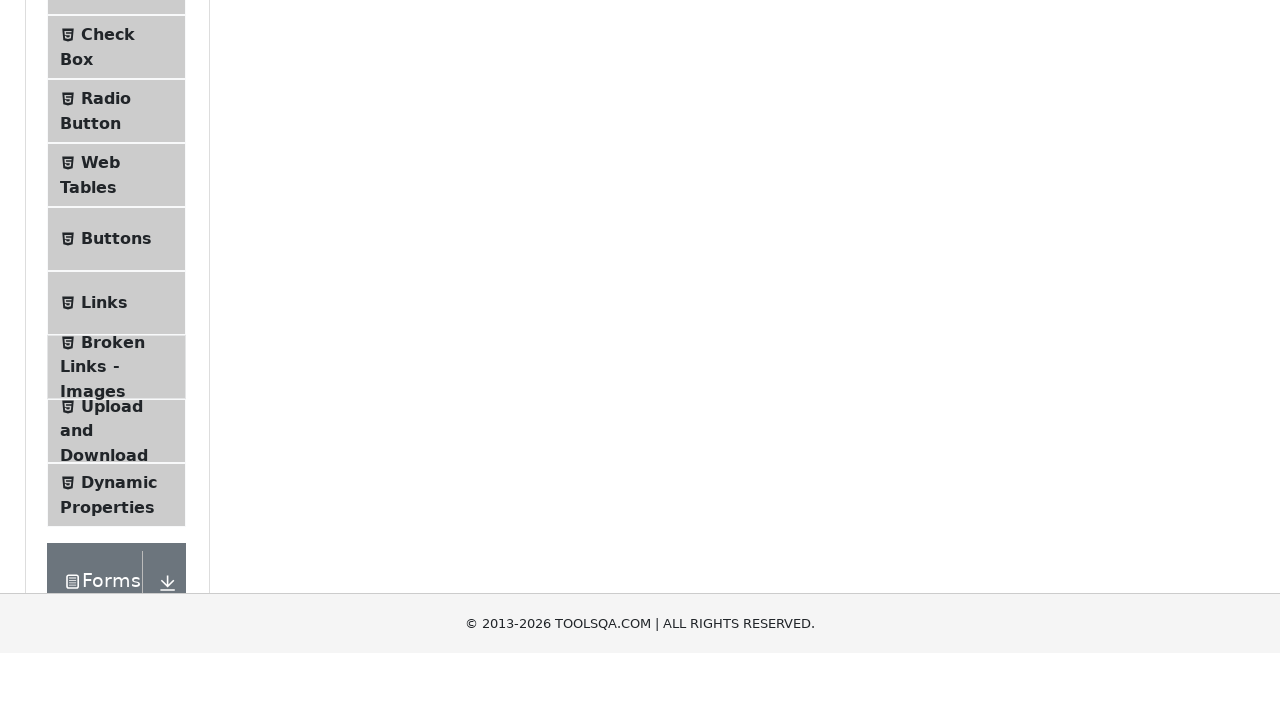

Clicked on Text Box menu item at (119, 261) on internal:text="Text Box"i
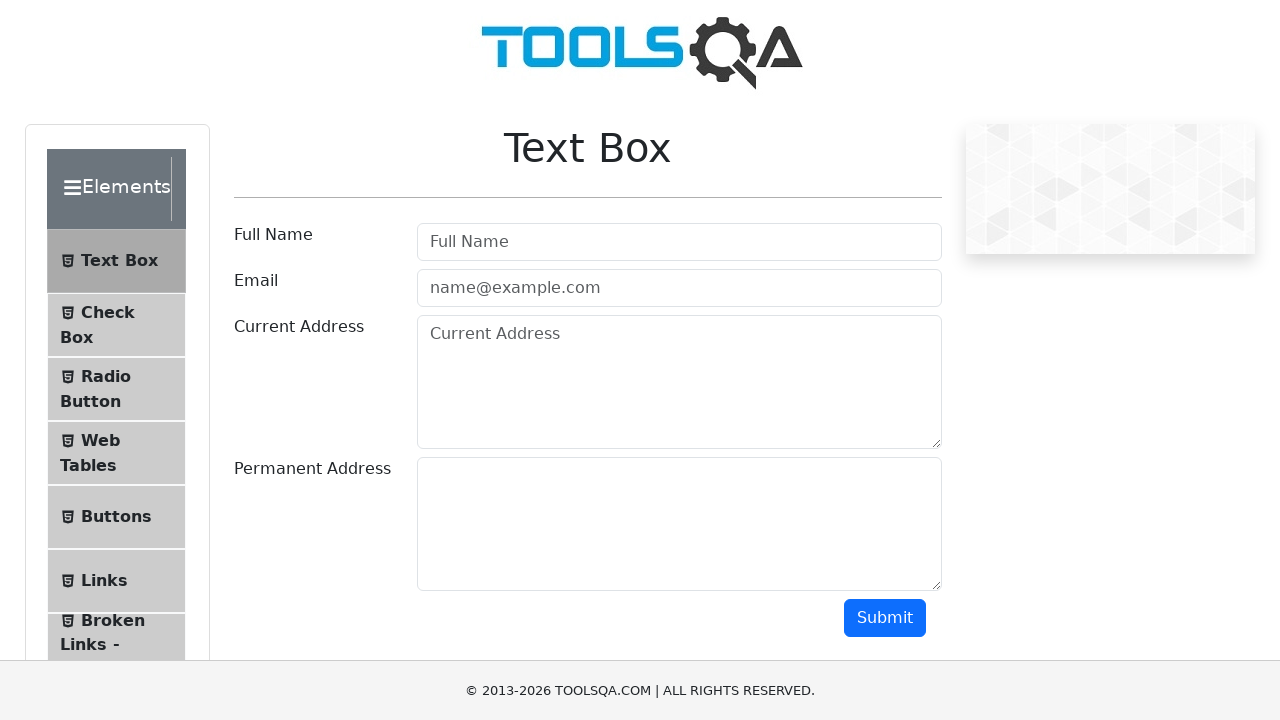

Filled user name field with 'Marcus Johnson' on #userName
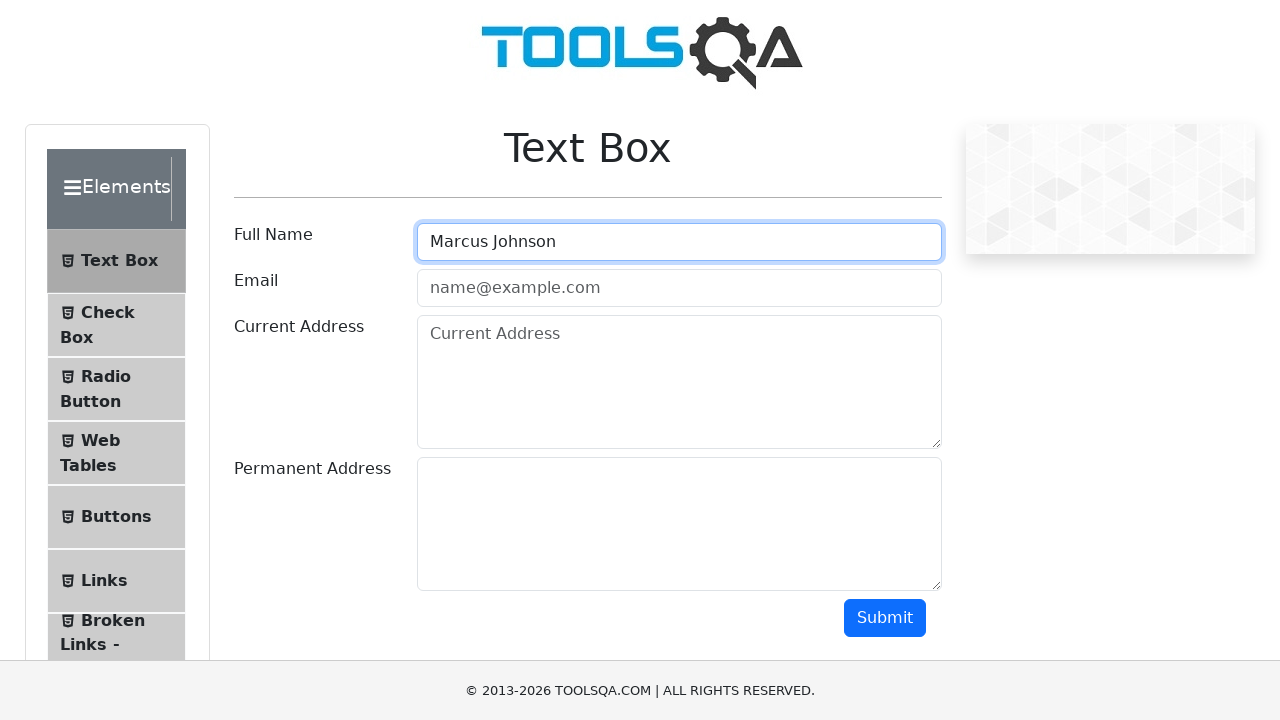

Filled email field with 'marcus.johnson@testmail.com' on #userEmail
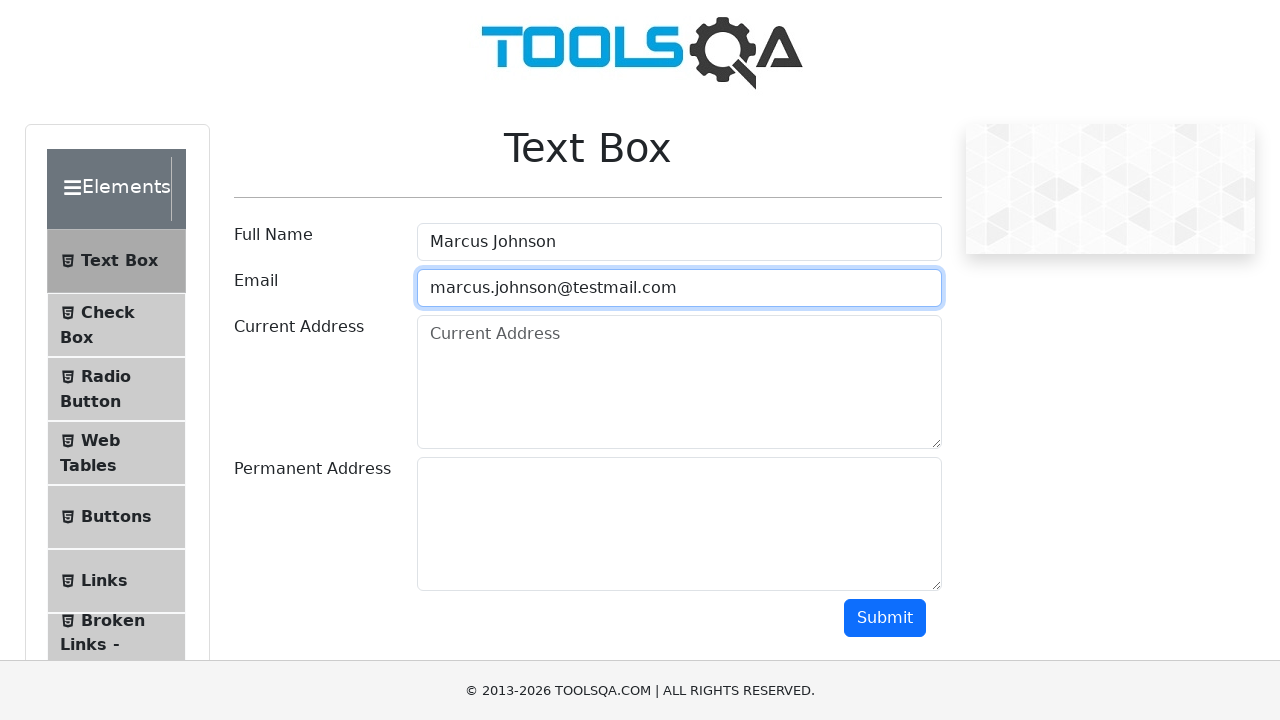

Filled current address field with '742 Maple Street, Portland, Oregon' on #currentAddress
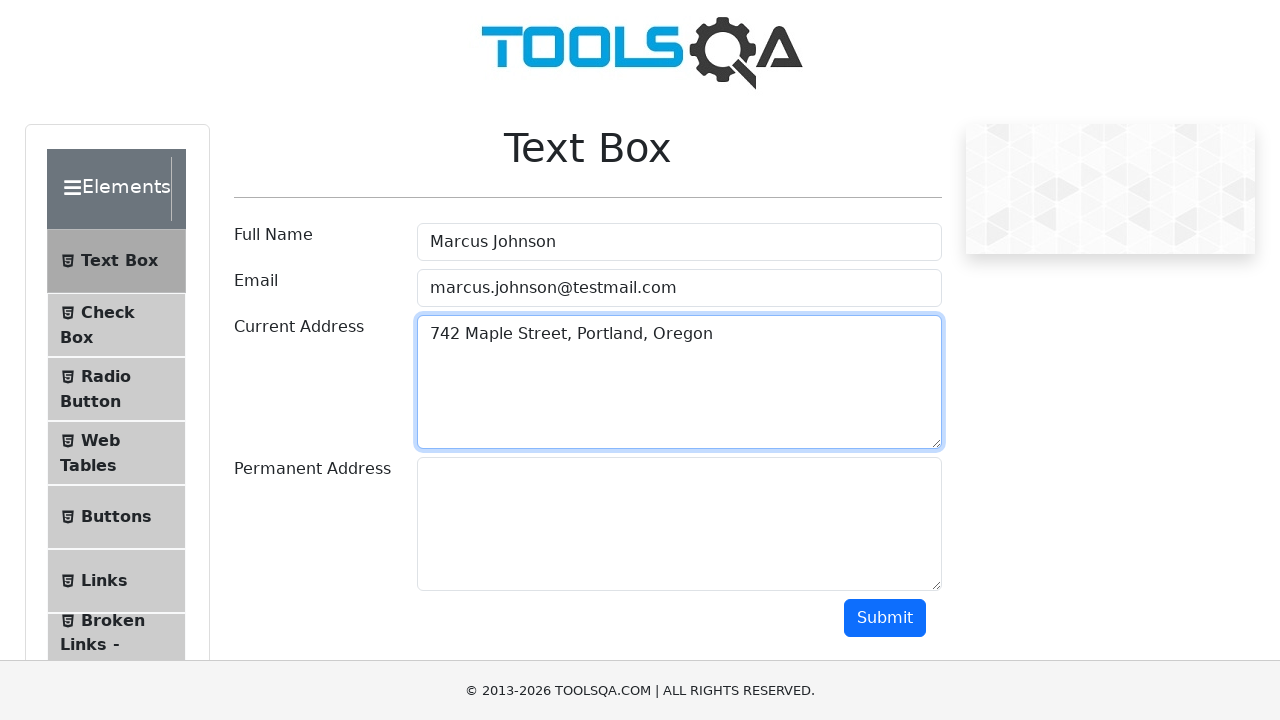

Filled permanent address field with '742 Maple Street, Portland, Oregon' on #permanentAddress
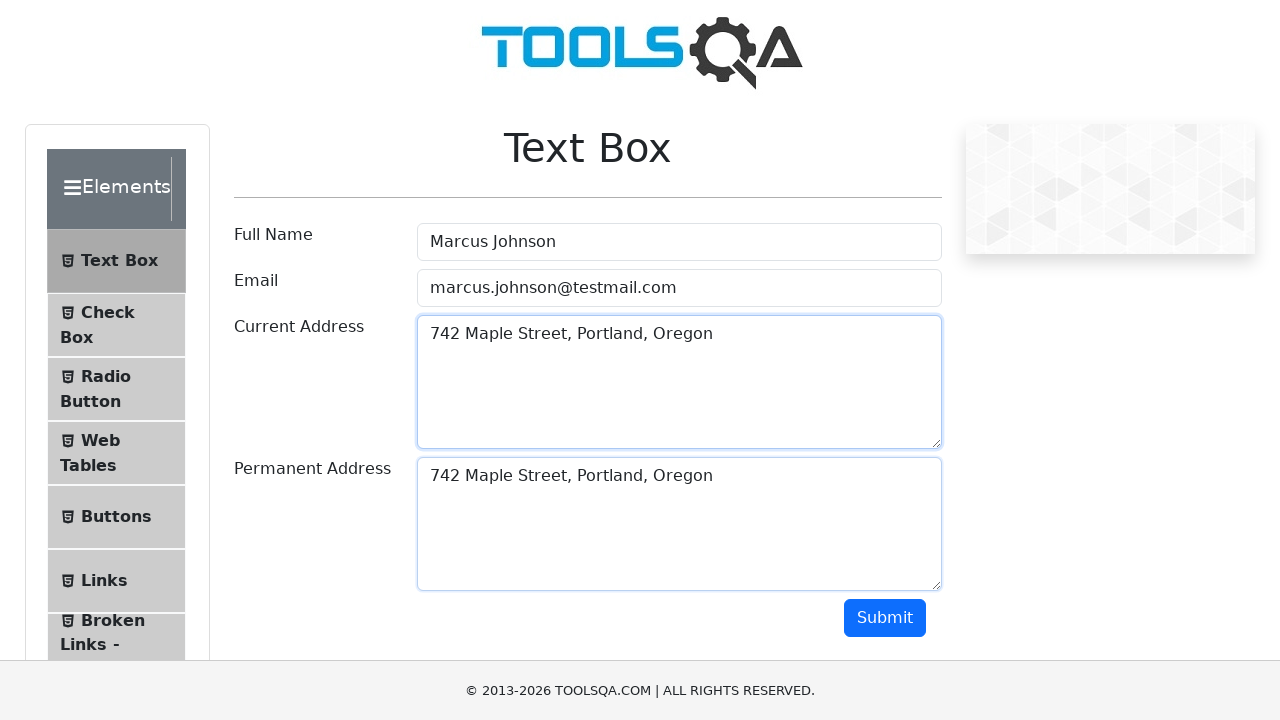

Clicked Submit button to submit form at (885, 618) on internal:role=button[name="Submit"i]
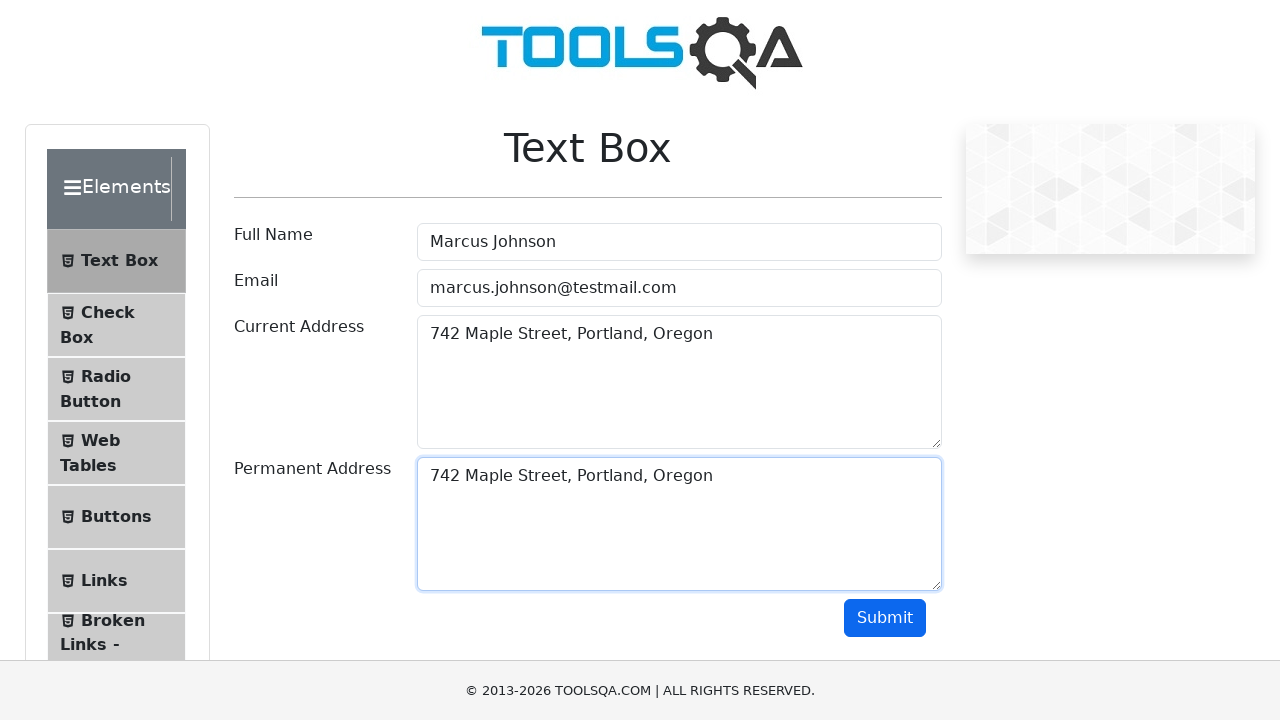

Output section loaded and became visible
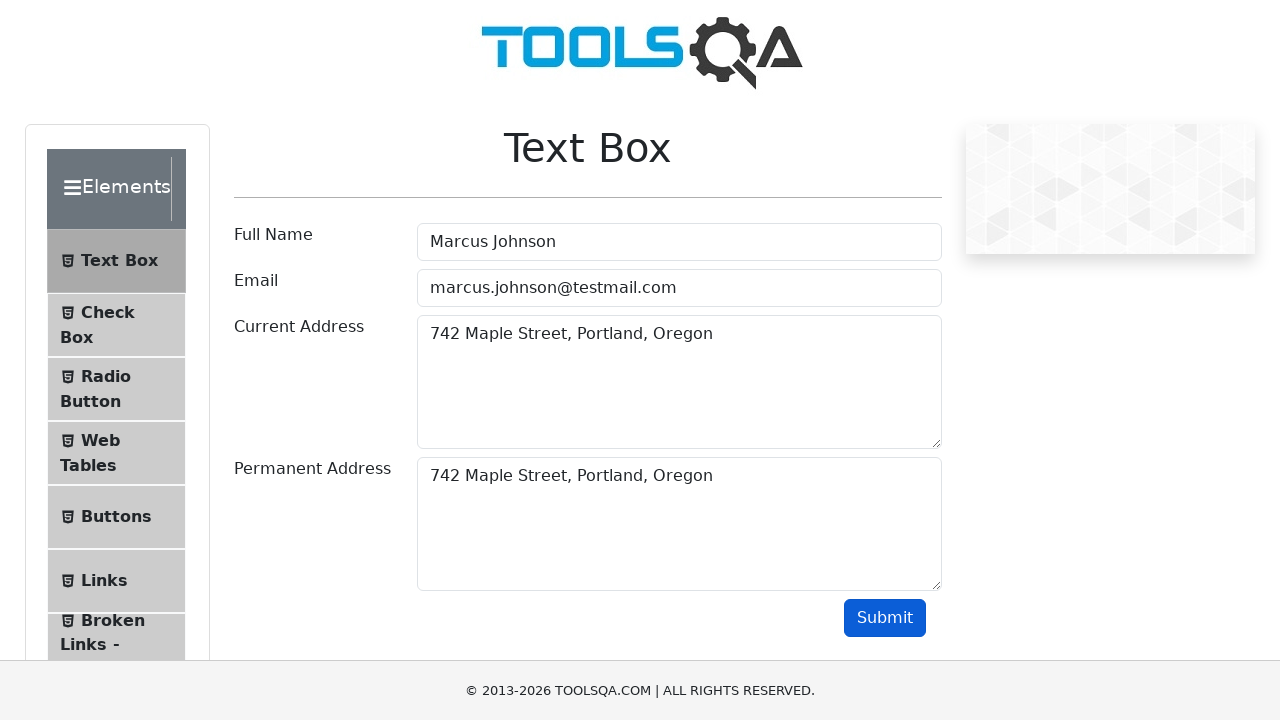

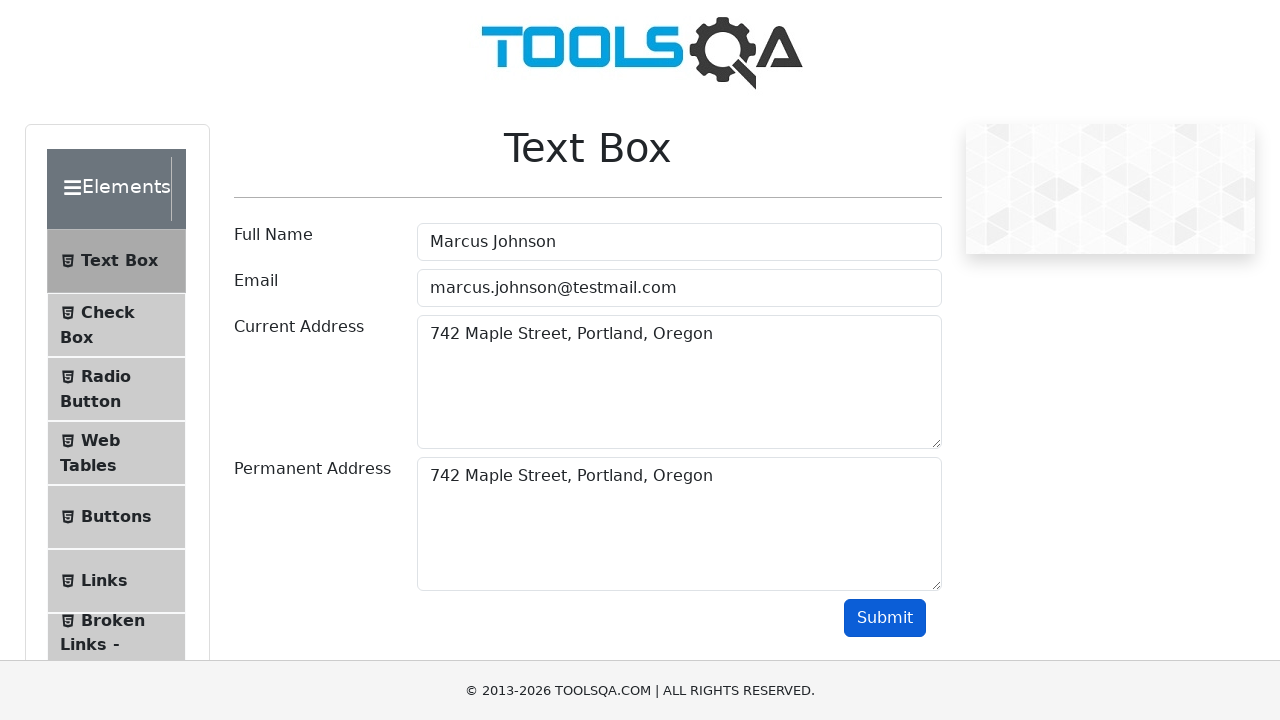